Tests table pagination by clicking through all pagination links to navigate between pages

Starting URL: https://testautomationpractice.blogspot.com

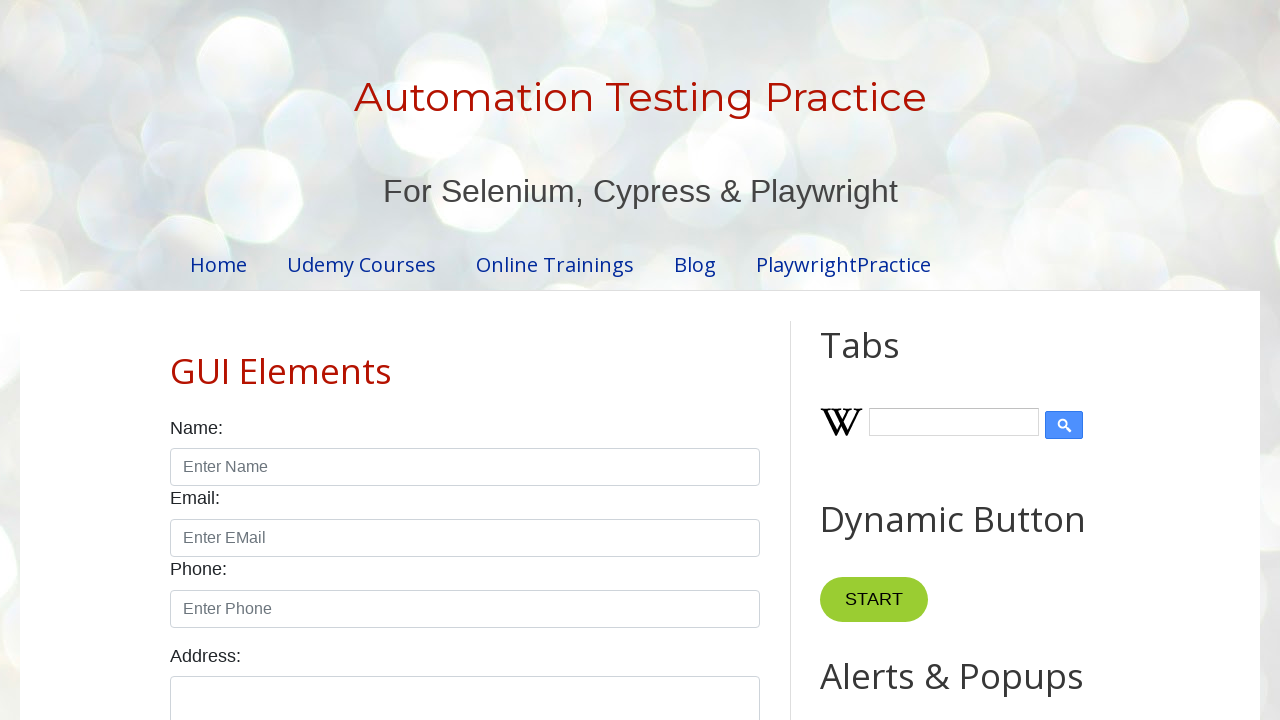

Product table loaded
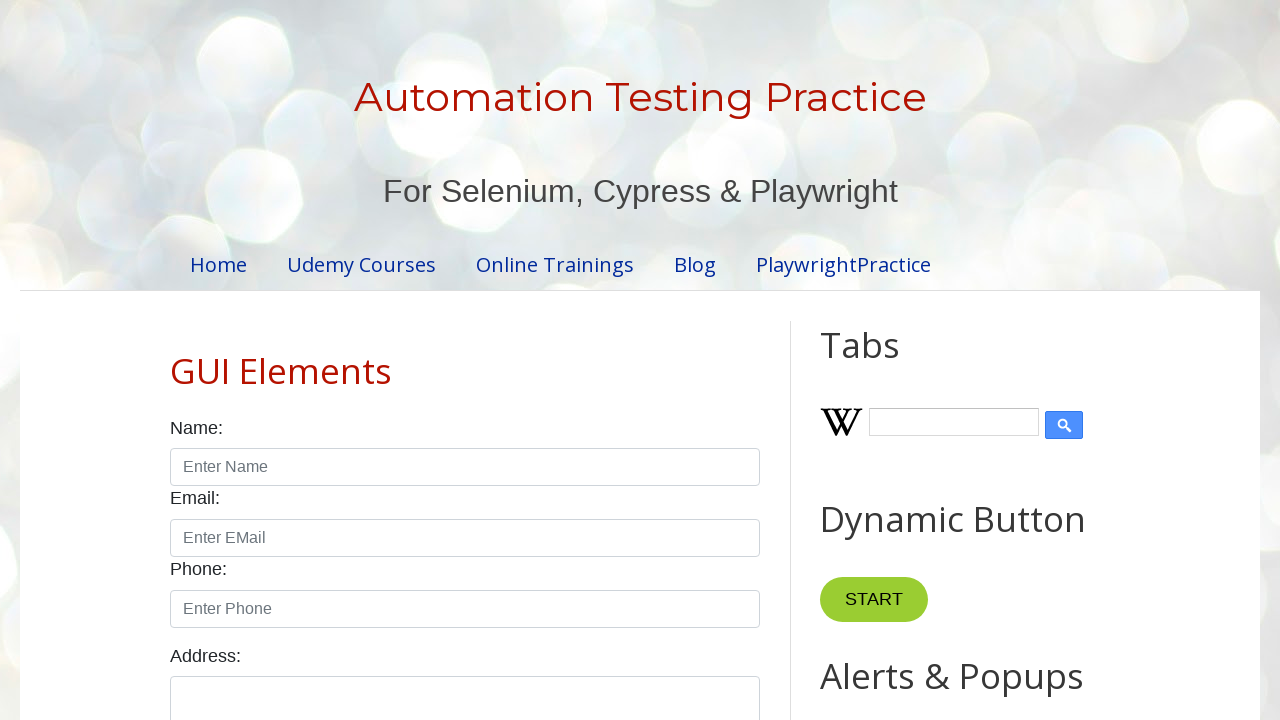

Located pagination links
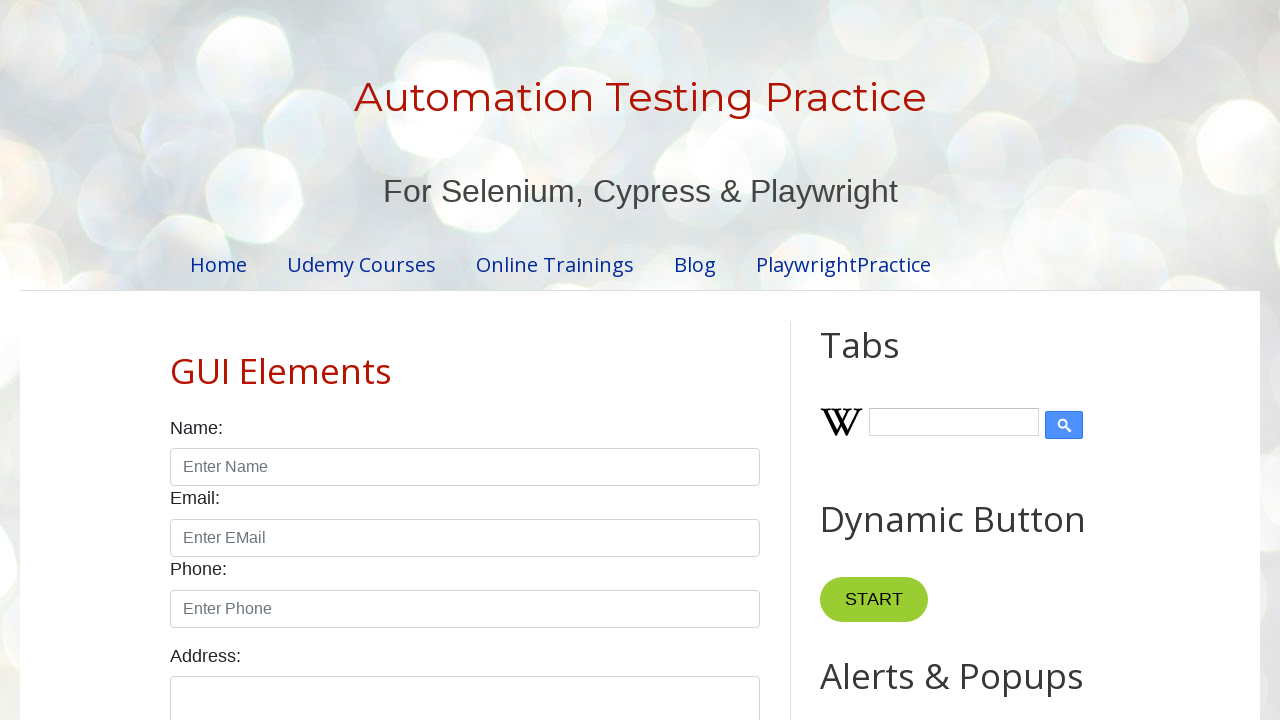

Found 4 pagination links
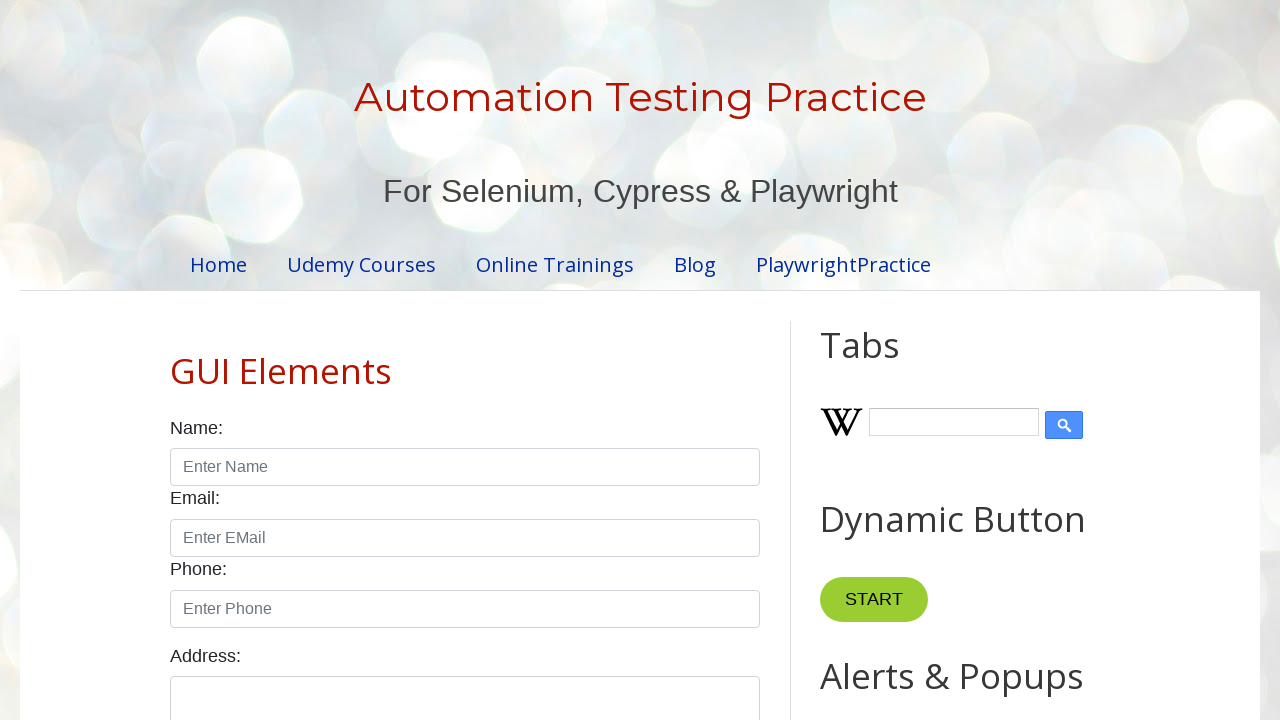

Clicked pagination link 2 of 4 at (456, 361) on #pagination li a >> nth=1
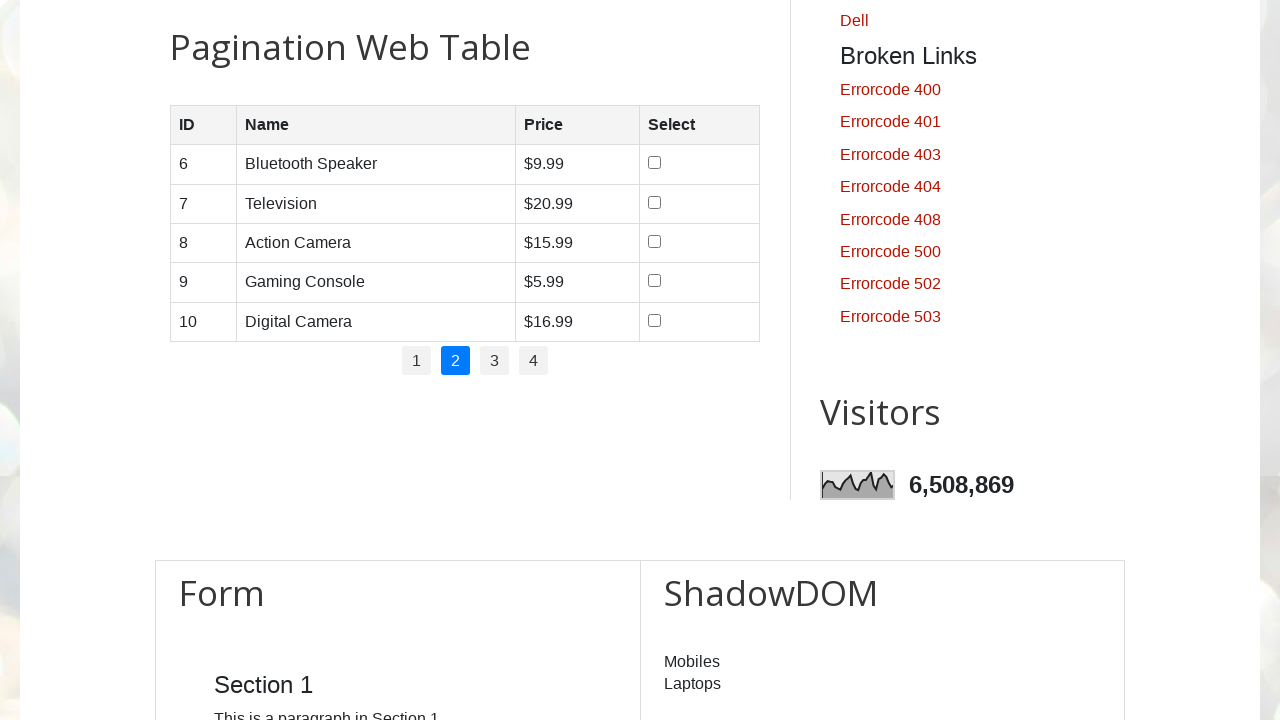

Table updated after navigating to page 2
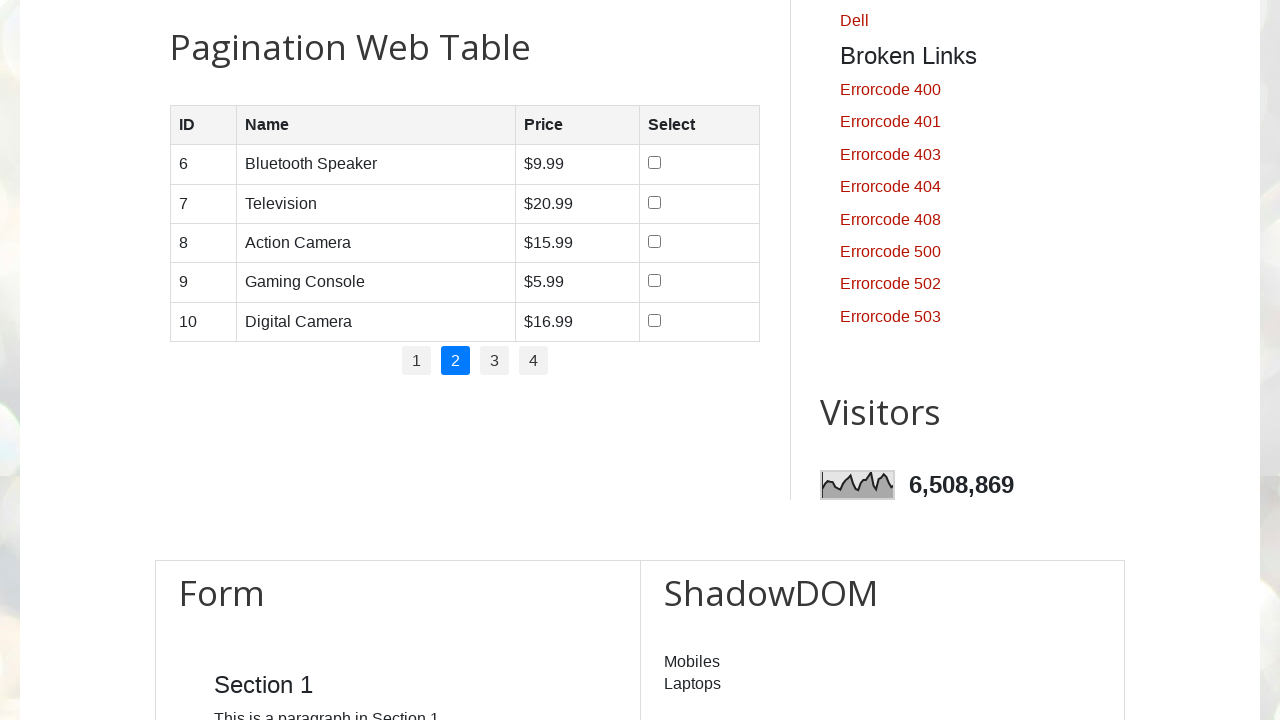

Clicked pagination link 3 of 4 at (494, 361) on #pagination li a >> nth=2
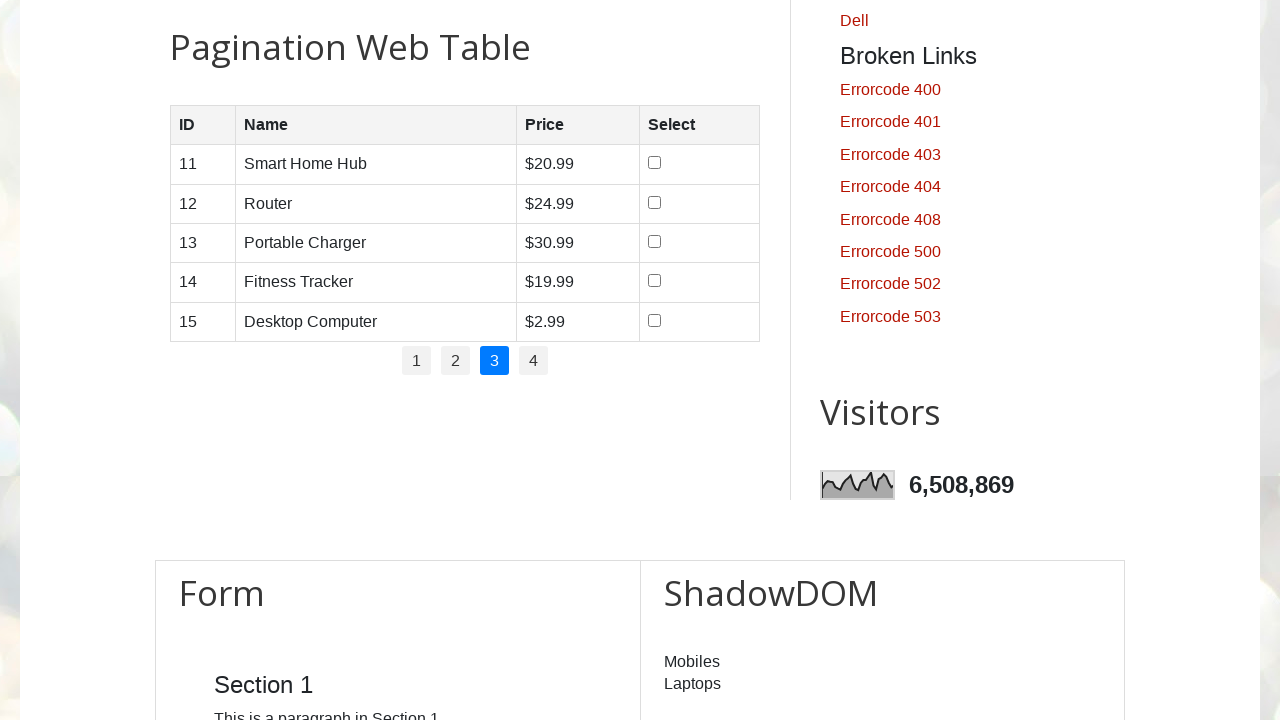

Table updated after navigating to page 3
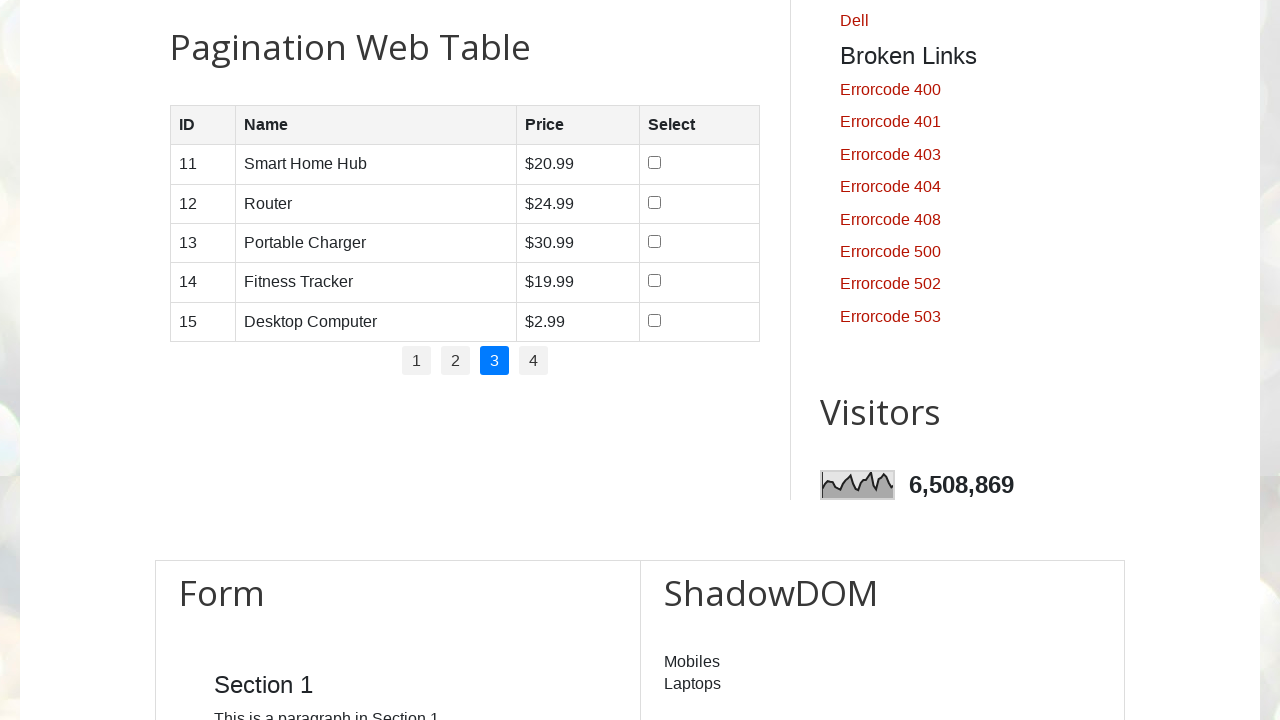

Clicked pagination link 4 of 4 at (534, 361) on #pagination li a >> nth=3
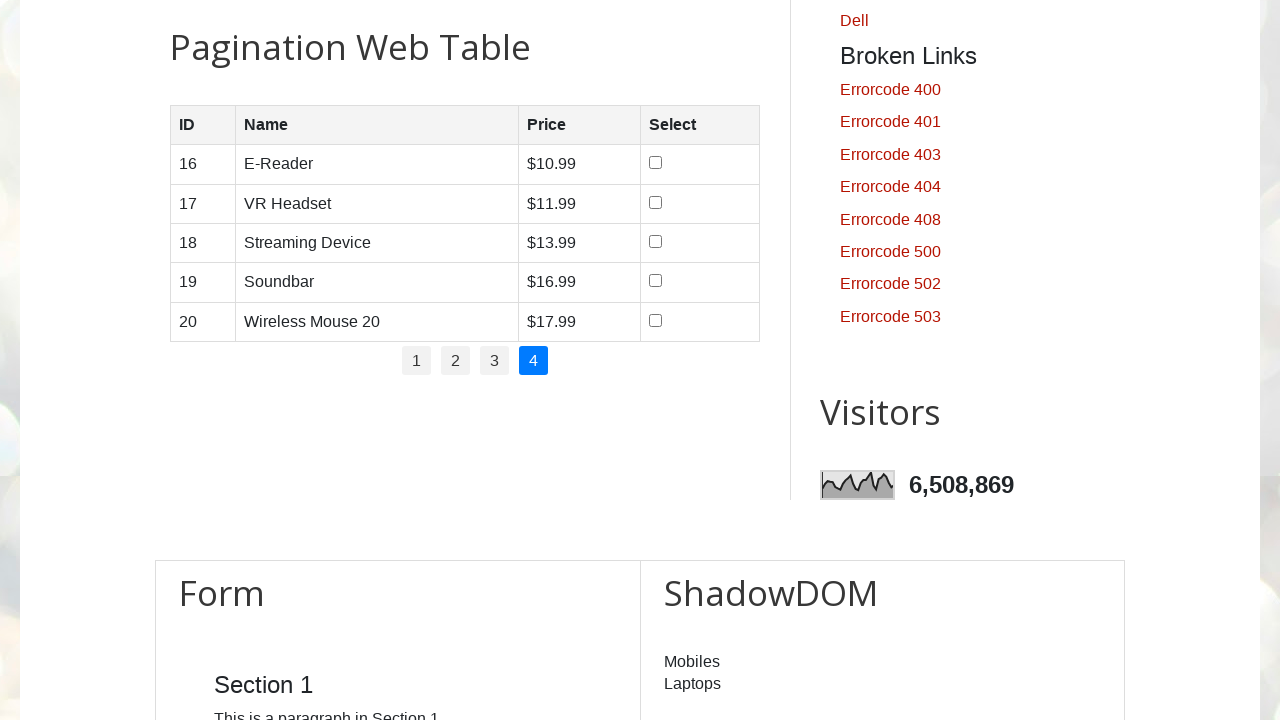

Table updated after navigating to page 4
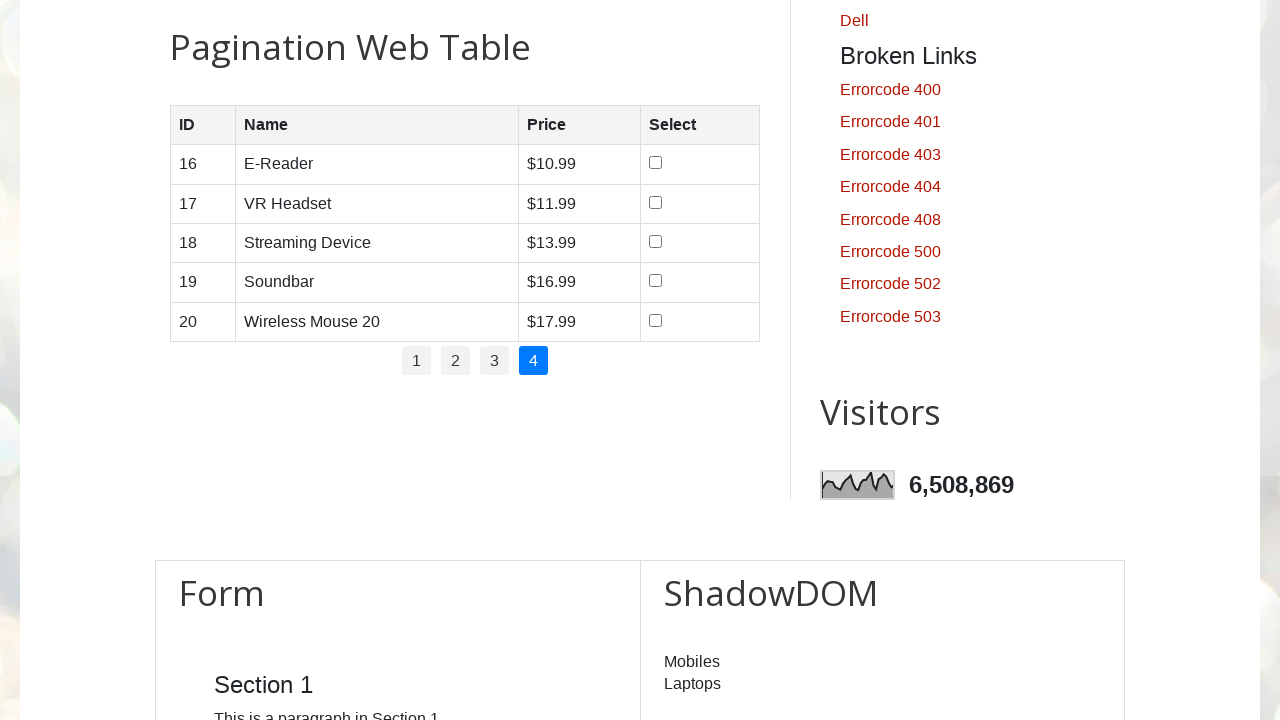

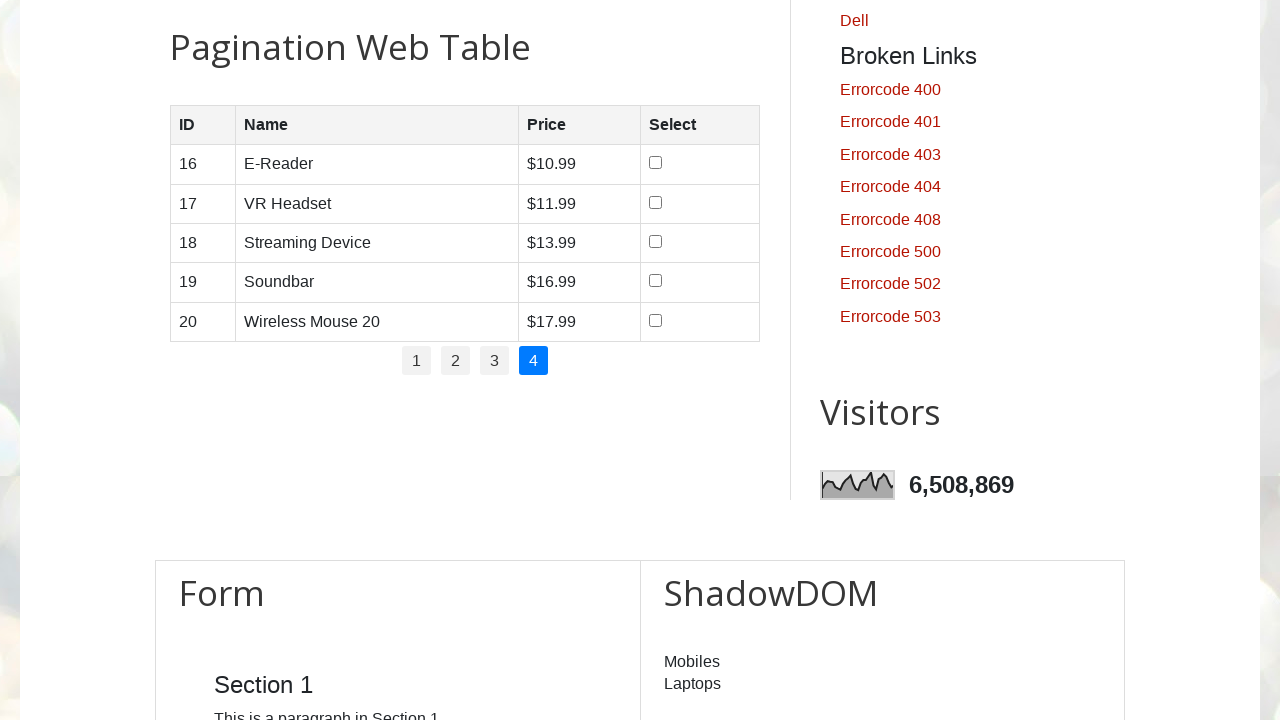